Tests signup form validation when username field is left blank but password is filled

Starting URL: https://www.demoblaze.com/index.html

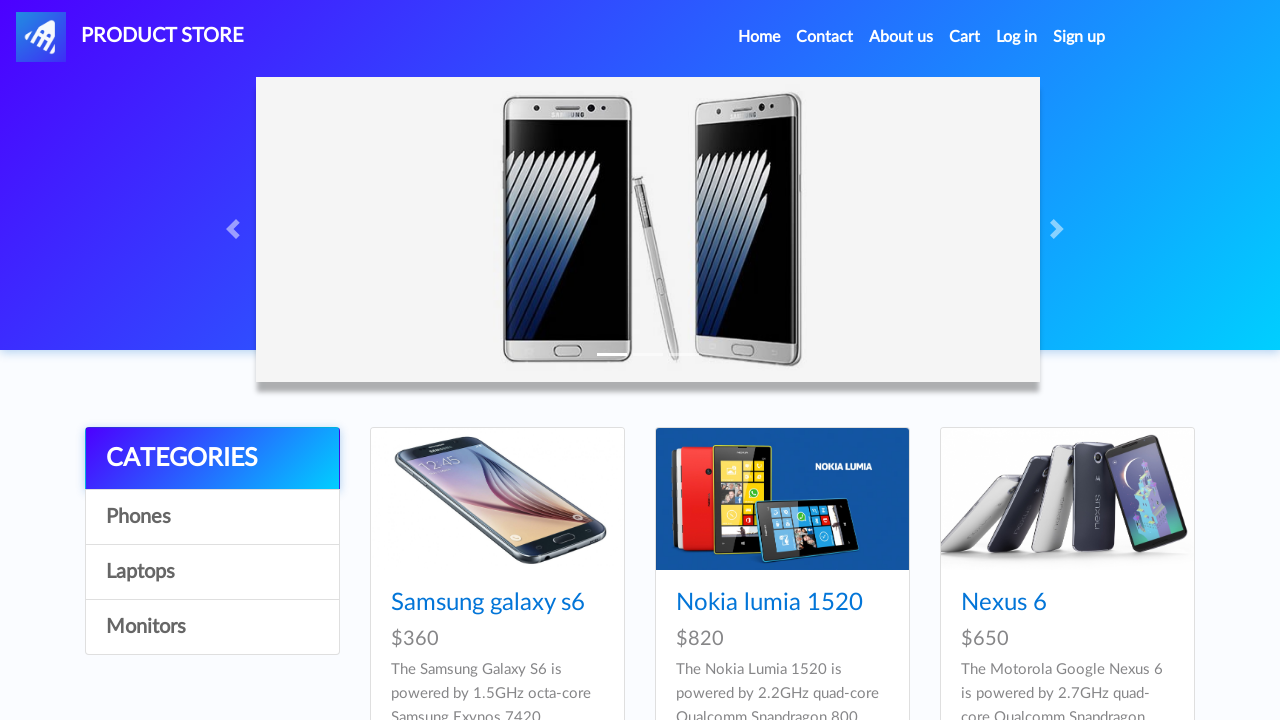

Clicked Sign up link to open signup form at (1079, 37) on internal:role=link[name="Sign up"i]
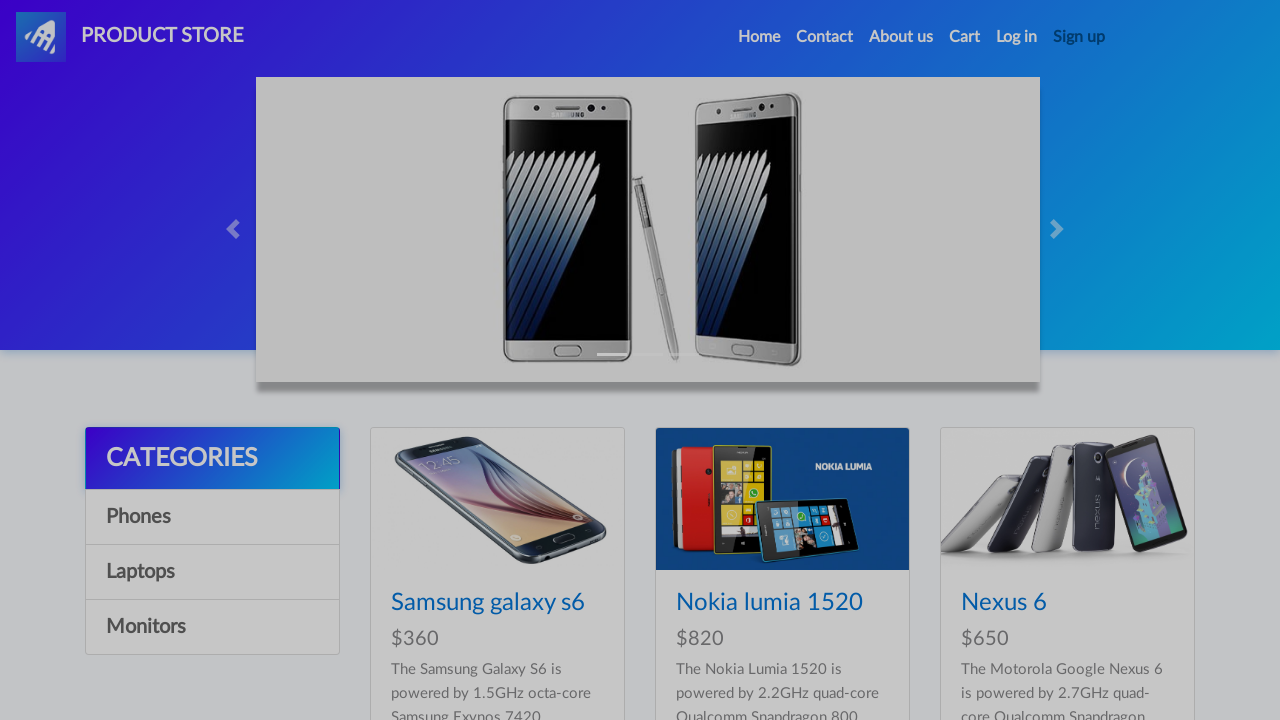

Clicked Sign up button with blank username field at (830, 393) on internal:role=button[name="Sign up"i]
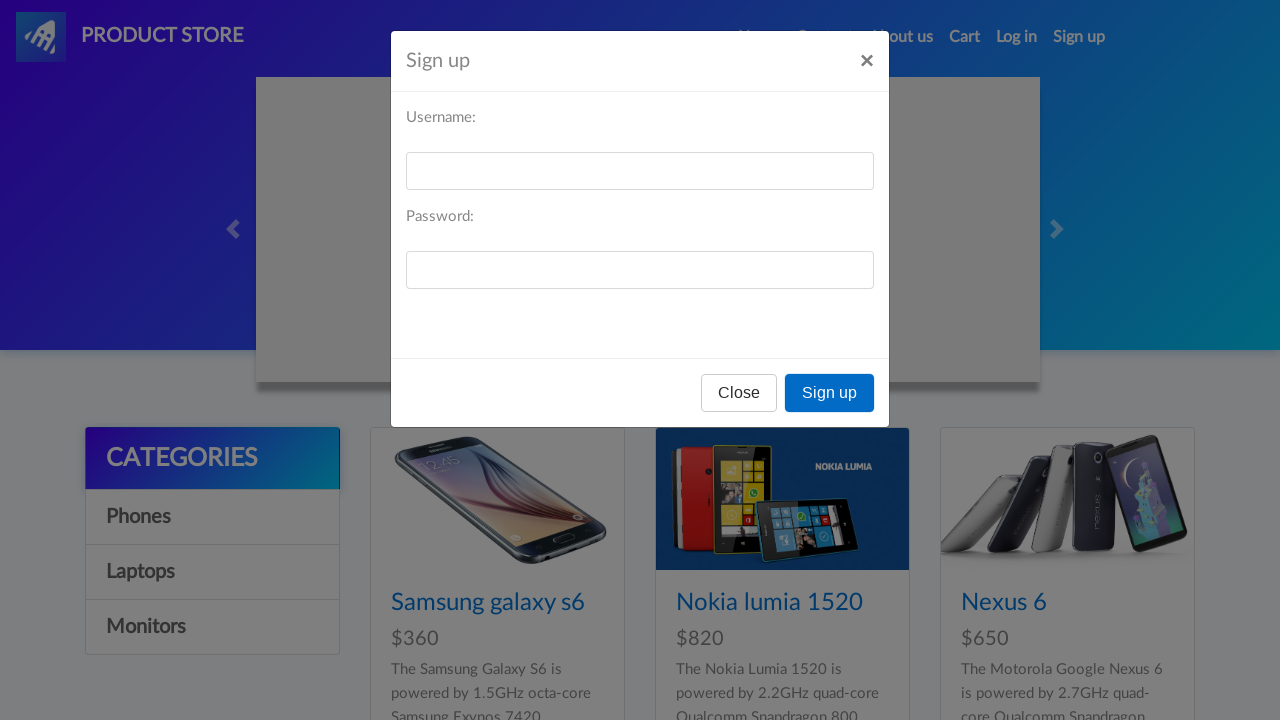

Clicked password field at (640, 270) on internal:label="Password:"i
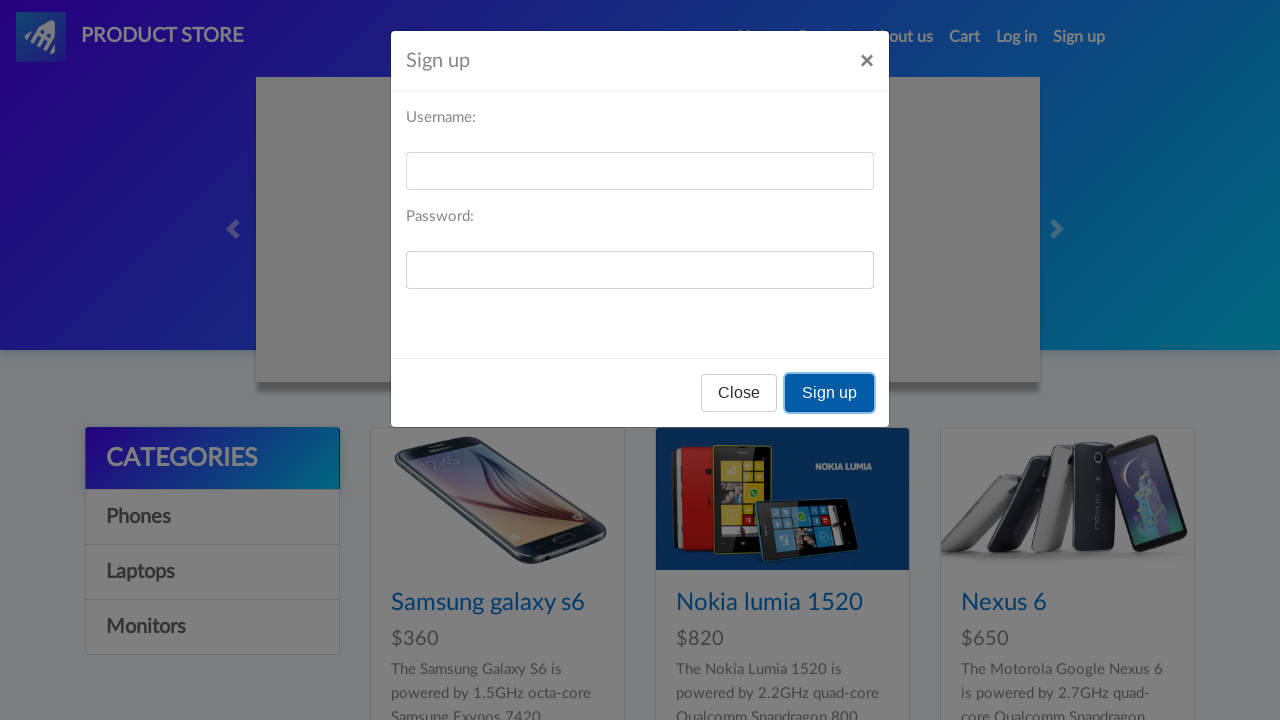

Filled password field with test password on internal:label="Password:"i
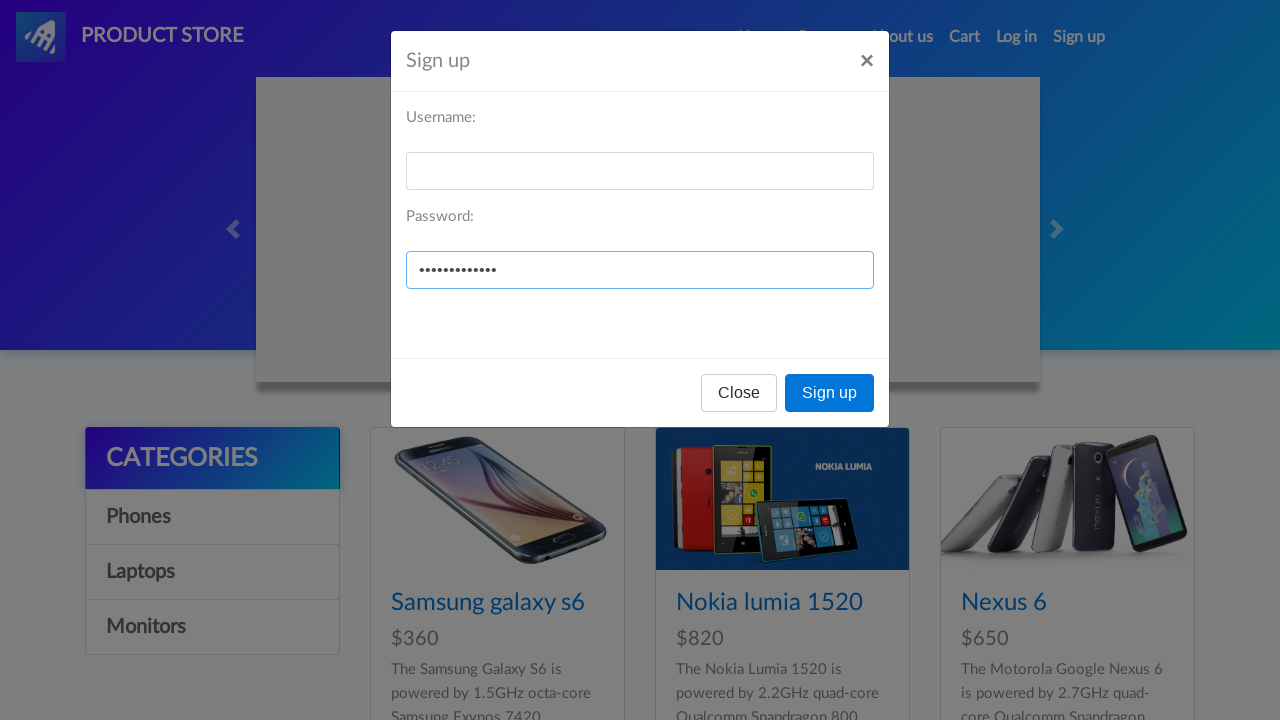

Set up dialog handler to accept alerts
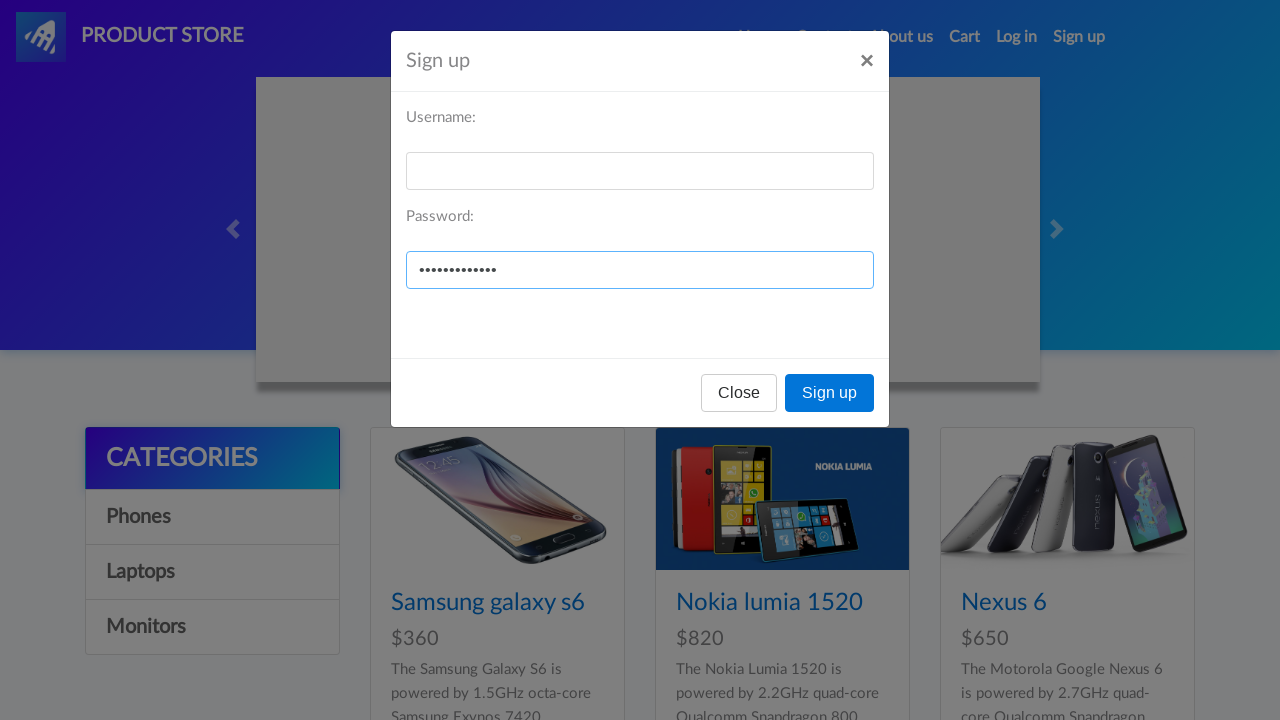

Waited for validation dialog to appear
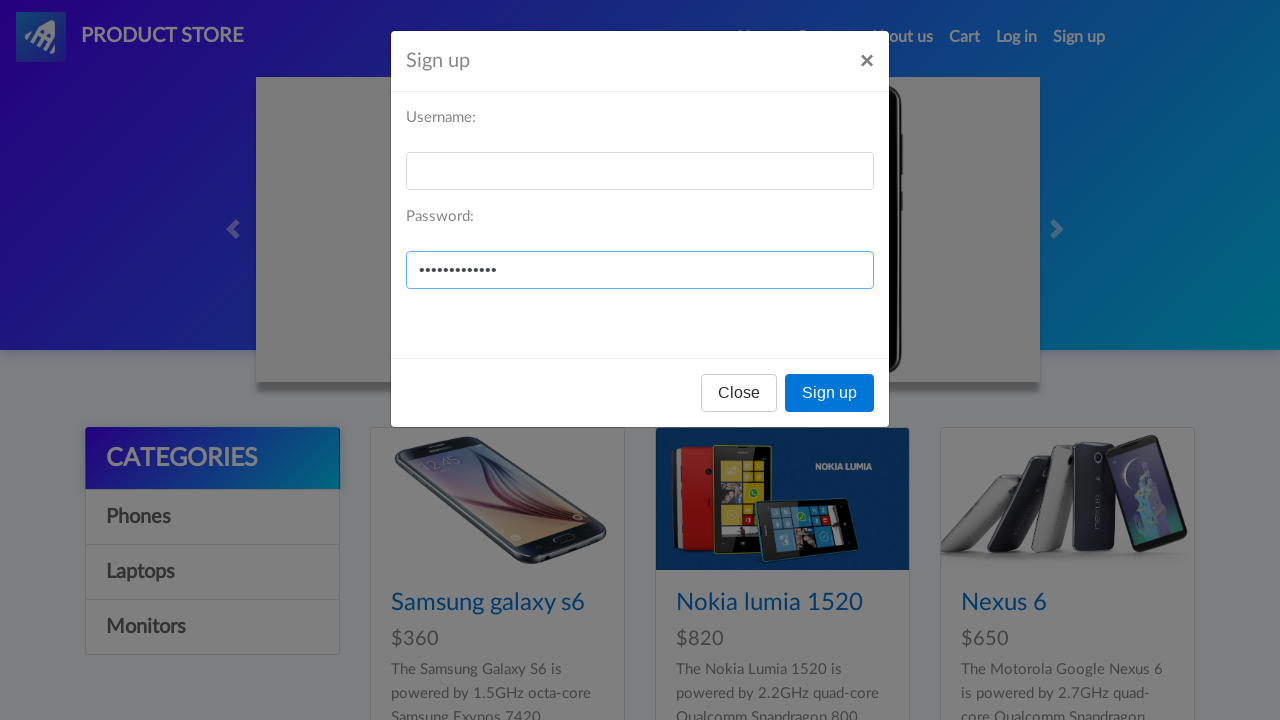

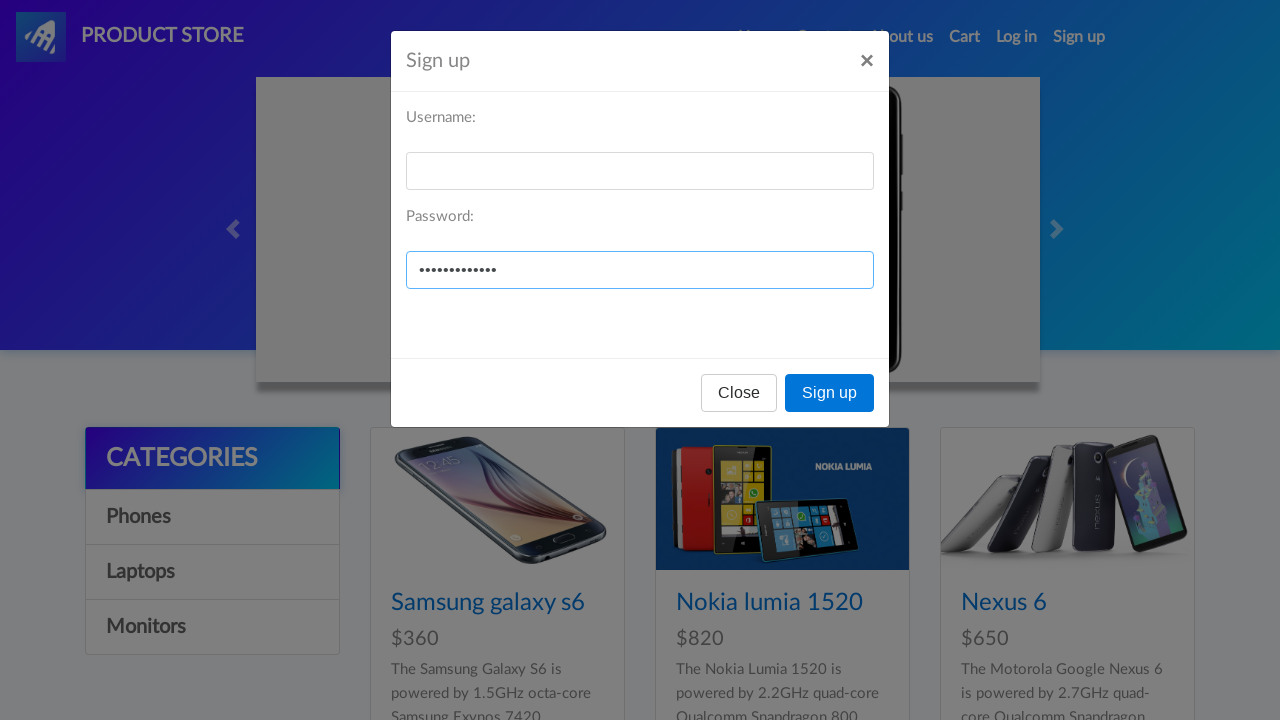